Navigates to Form Authentication page, clicks login with empty credentials, then closes the error message by clicking X

Starting URL: https://the-internet.herokuapp.com/

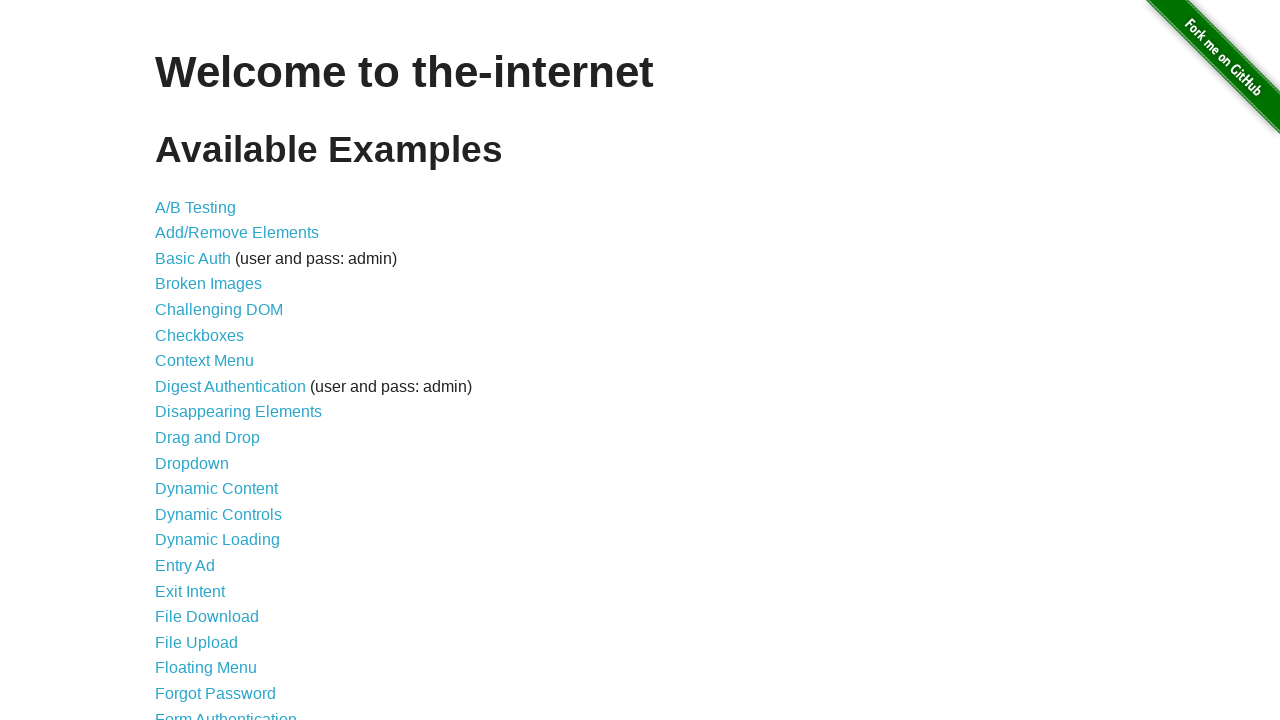

Navigated to the-internet.herokuapp.com homepage
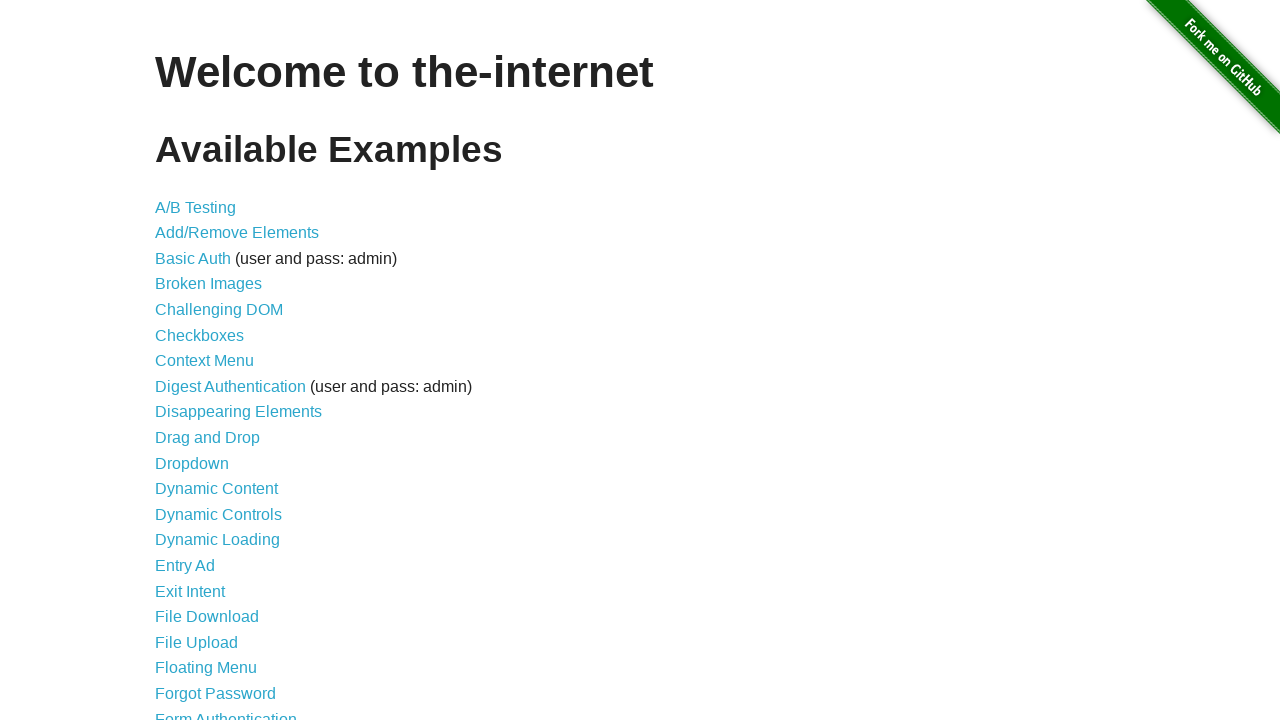

Clicked on Form Authentication link at (226, 712) on text=Form Authentication
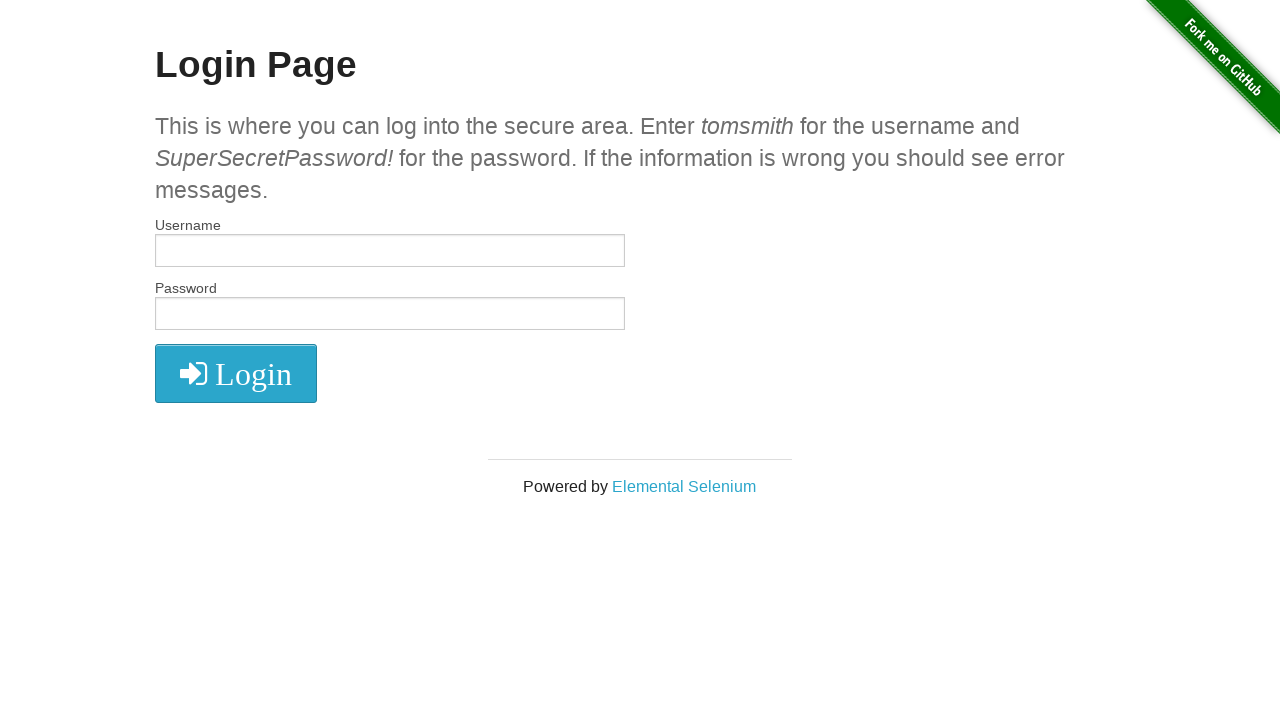

Clicked login button without entering credentials at (236, 373) on .radius
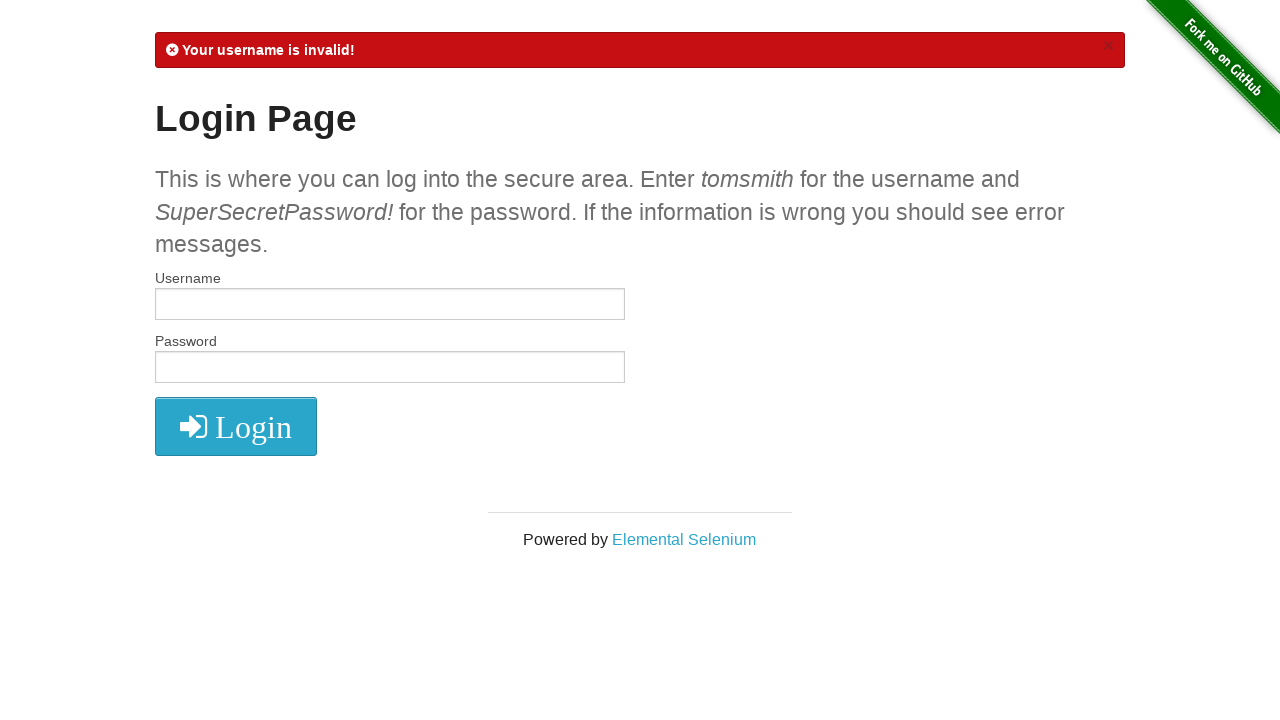

Error message appeared
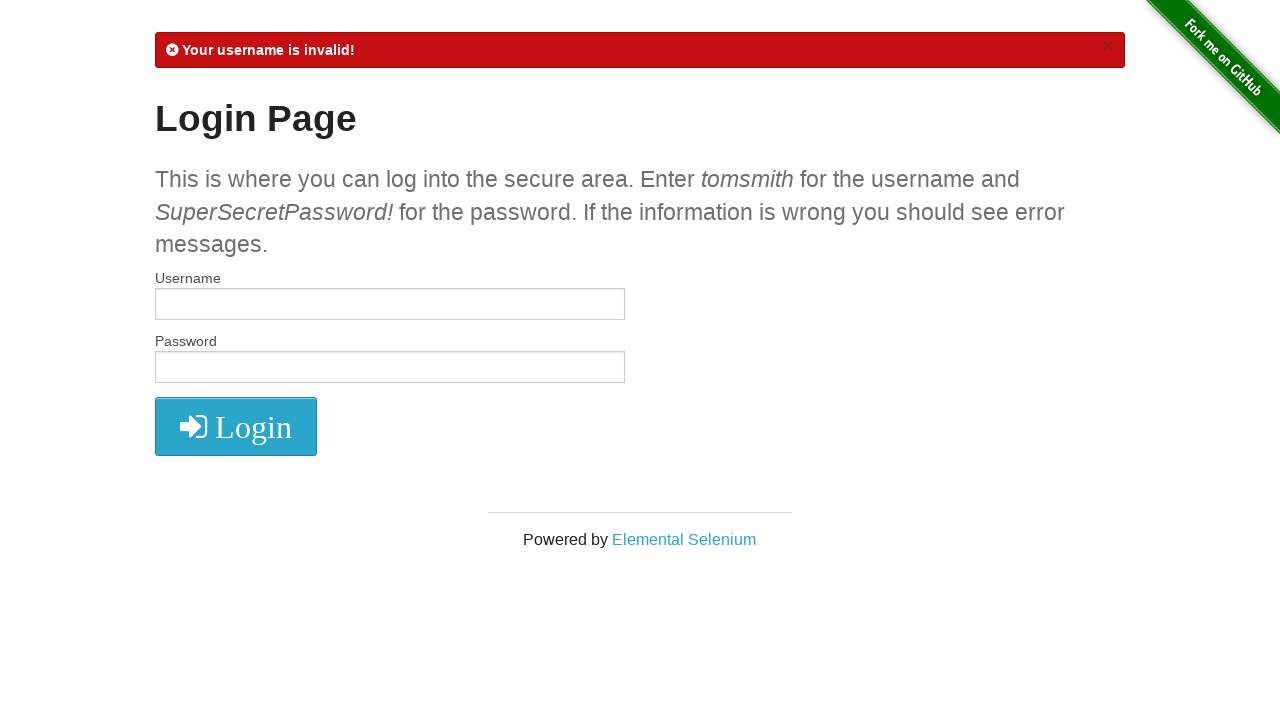

Clicked X button to close error message at (1108, 46) on #flash a
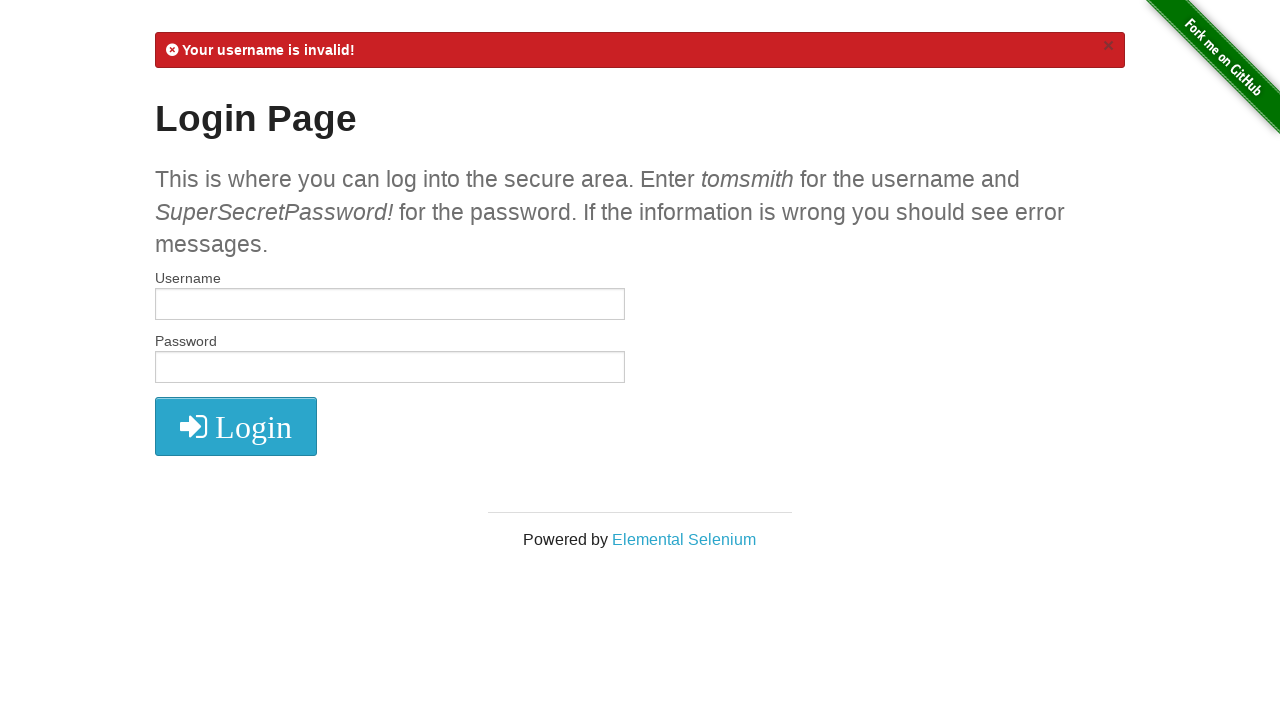

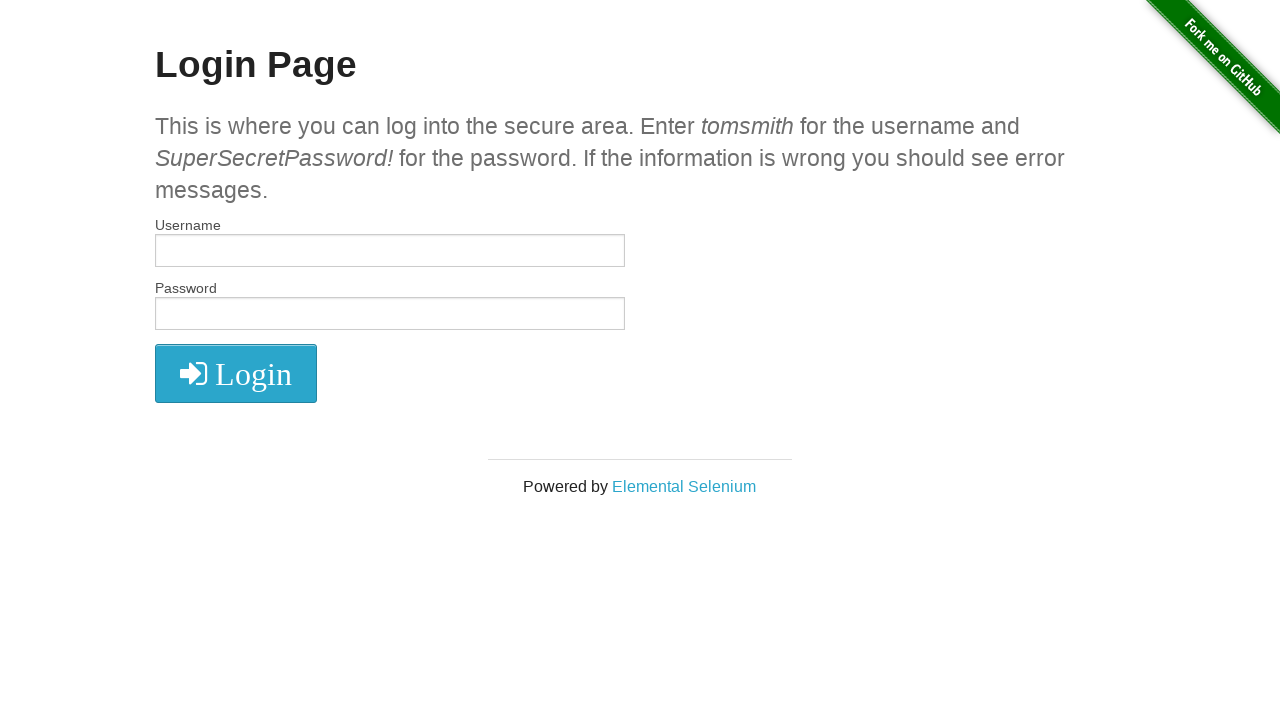